Tests dynamic loading with explicit wait timeout of 15 seconds, clicking start button and waiting for loading to complete

Starting URL: https://automationfc.github.io/dynamic-loading/

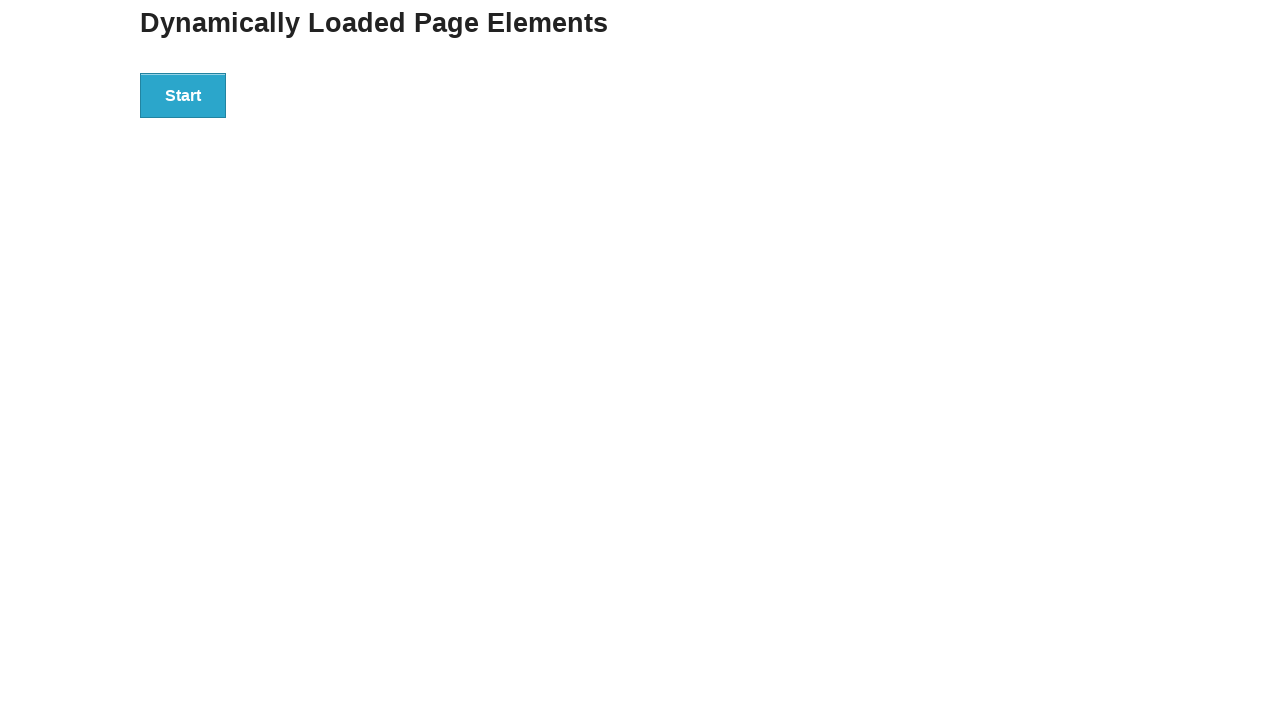

Clicked the start button to initiate dynamic loading at (183, 95) on div#start>button
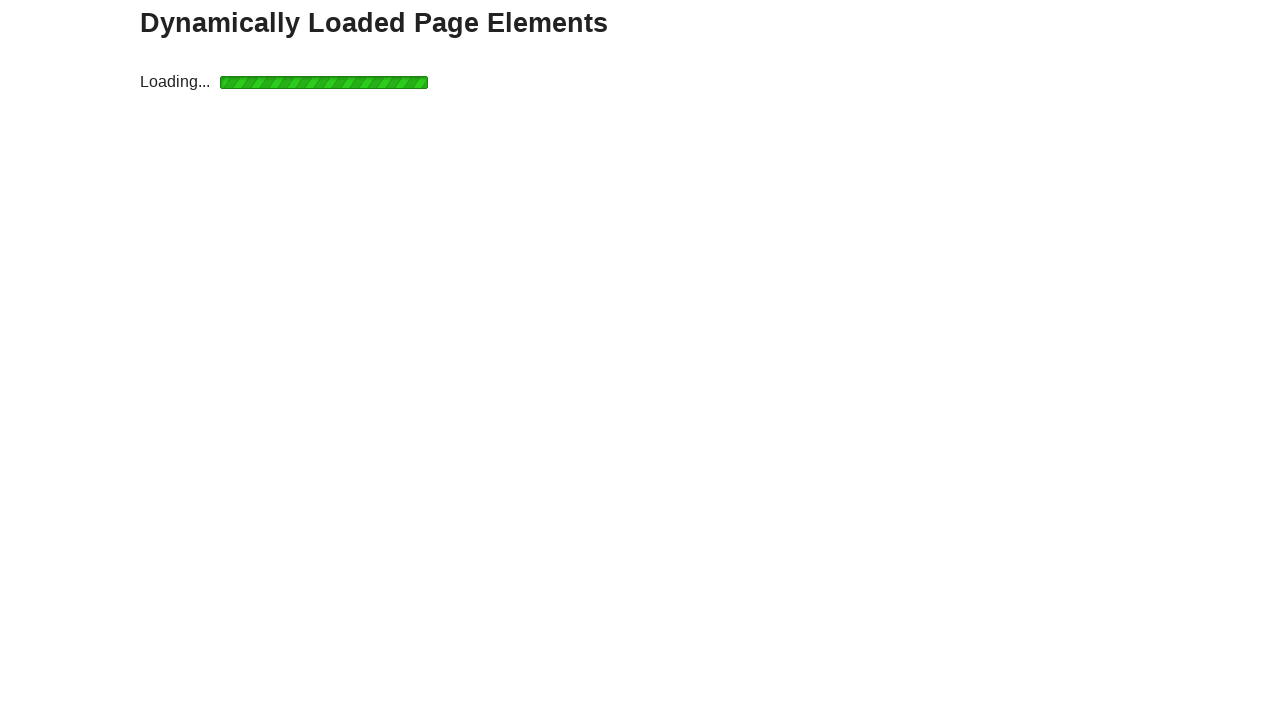

Loading icon disappeared after 15 second timeout
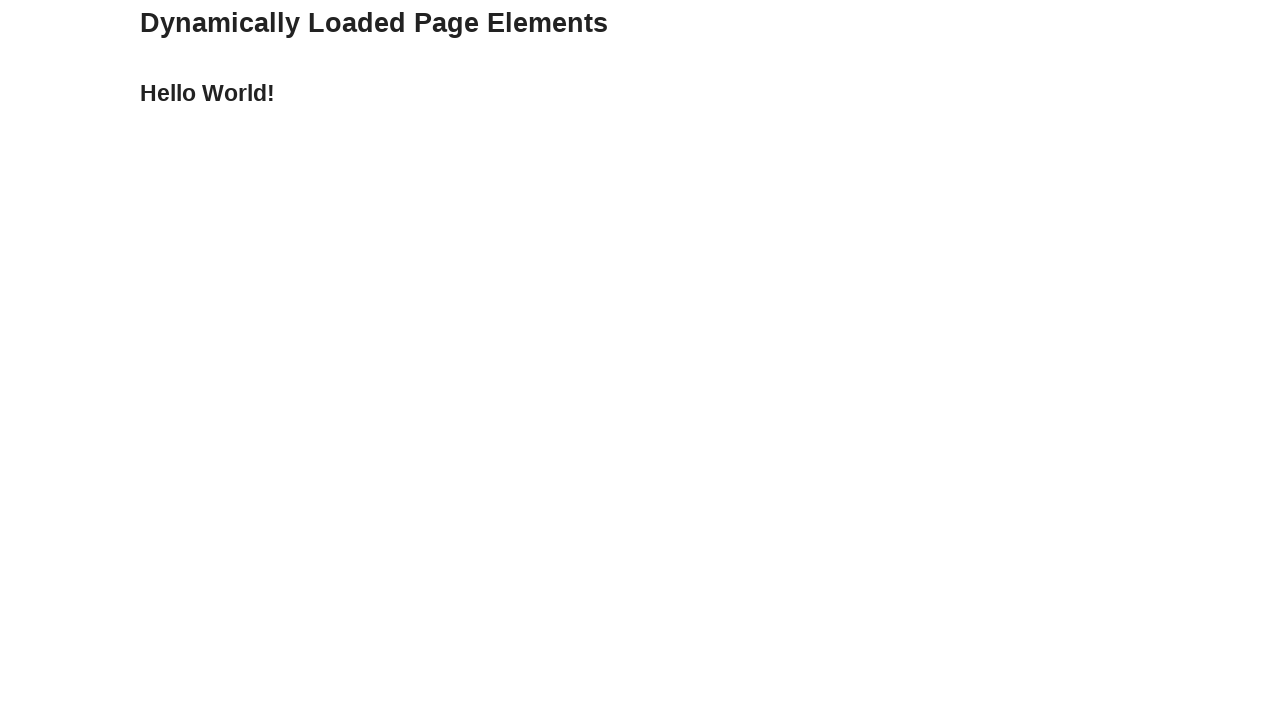

Hello World text appeared after loading completed
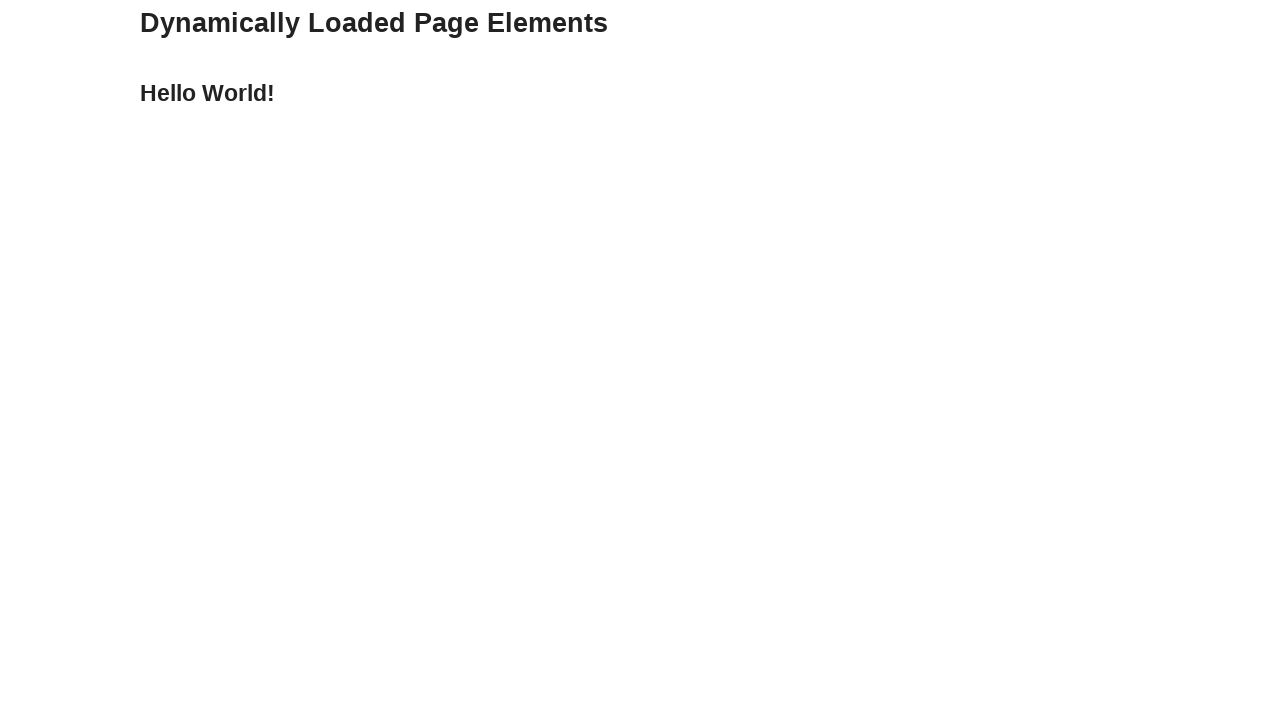

Verified that the text content equals 'Hello World!'
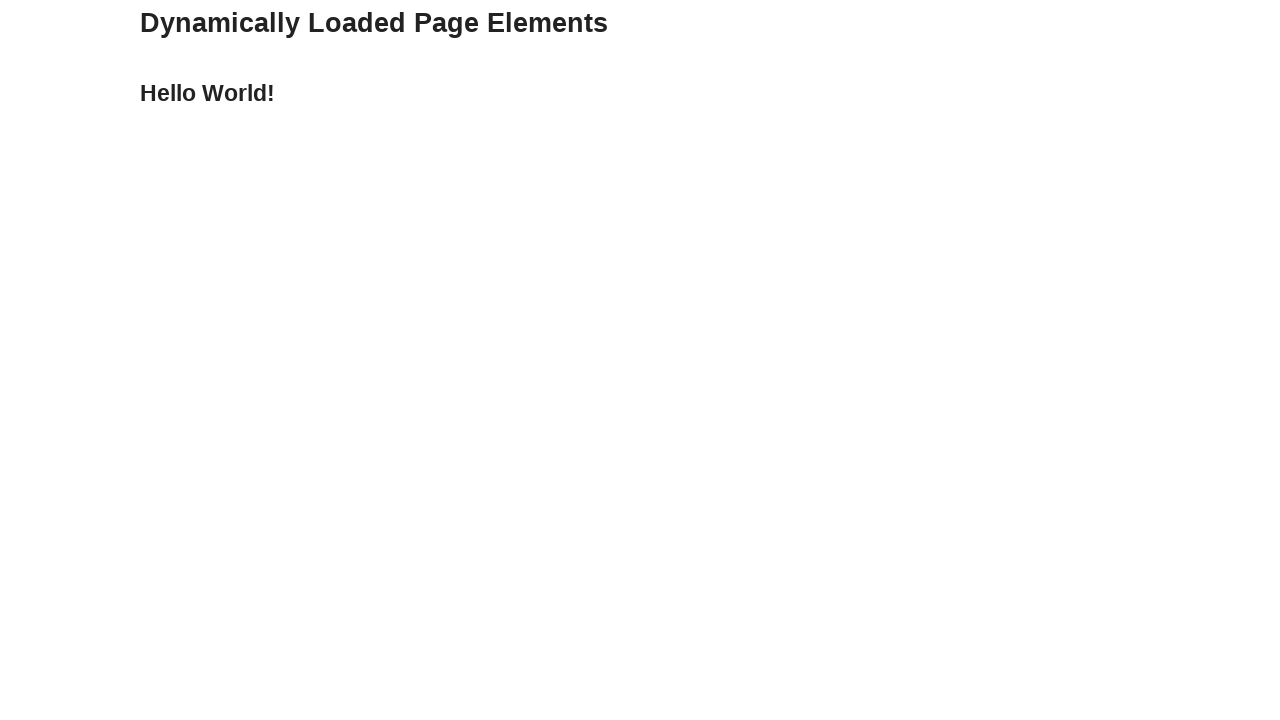

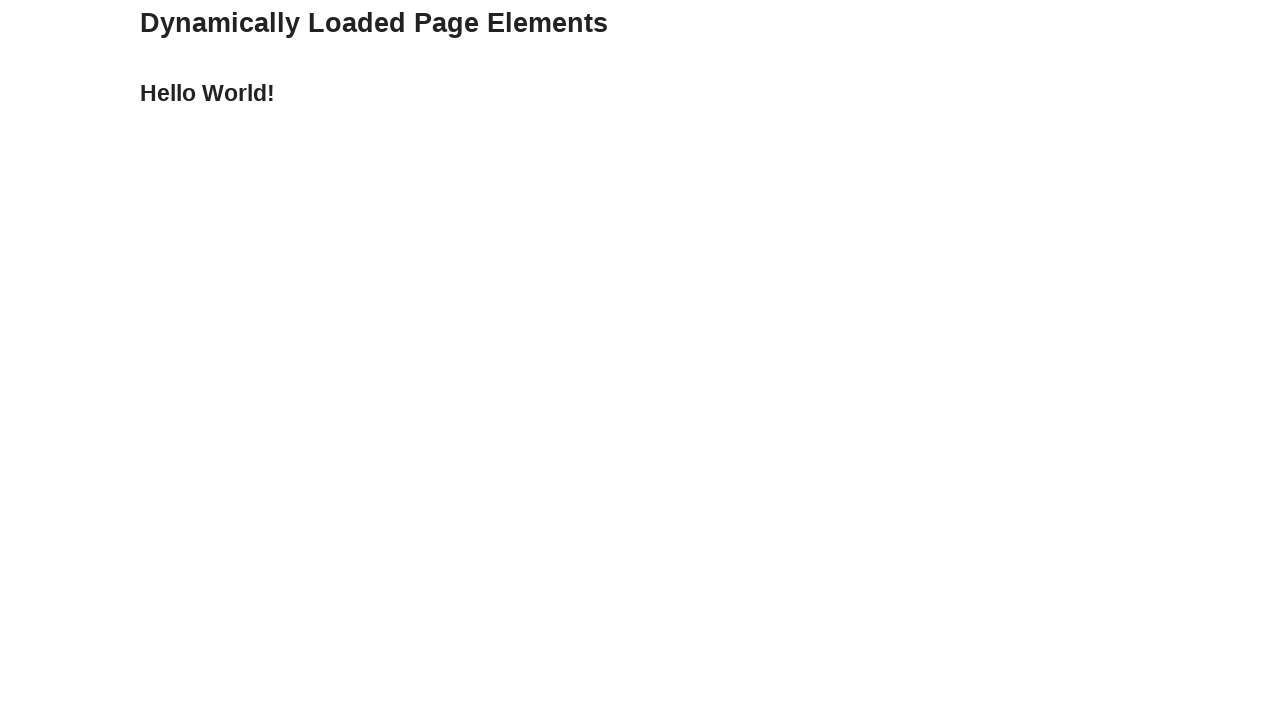